Fills out the About Yourself form with personal information and submits it

Starting URL: https://sagar-test-qa.vercel.app/about.html

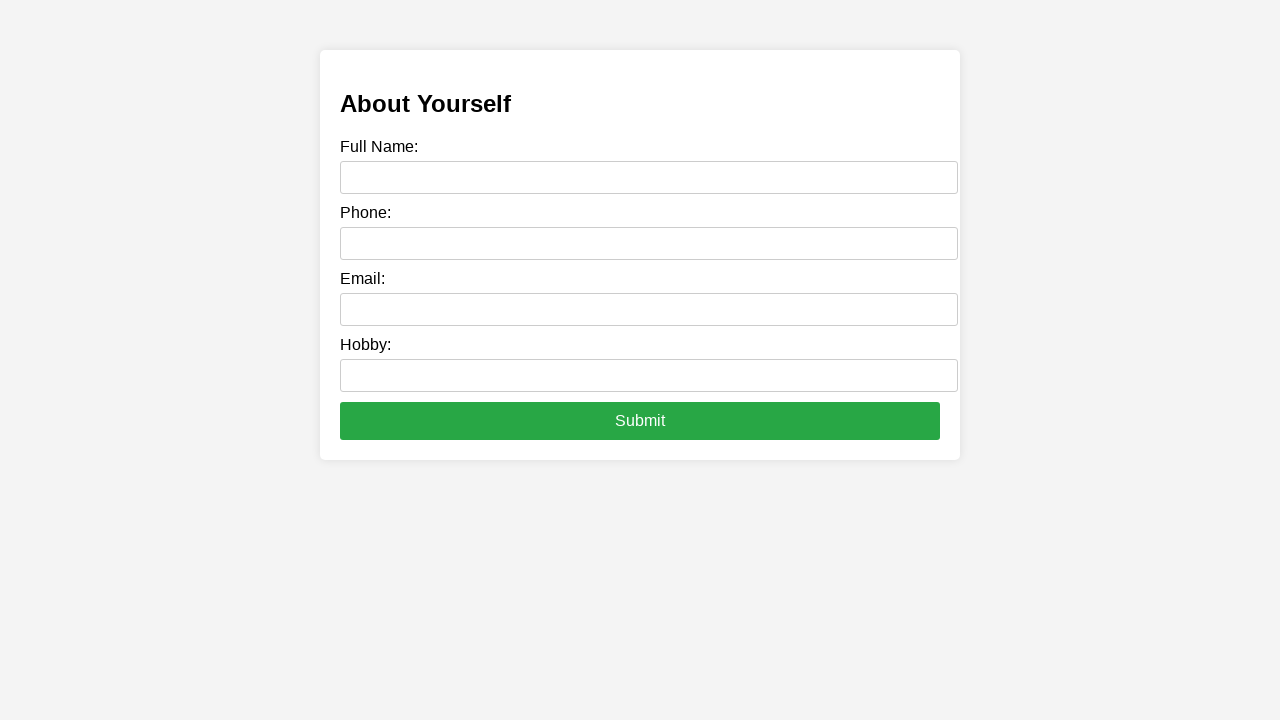

Filled fullname field with 'Alex Johnson' on input[name='fullname']
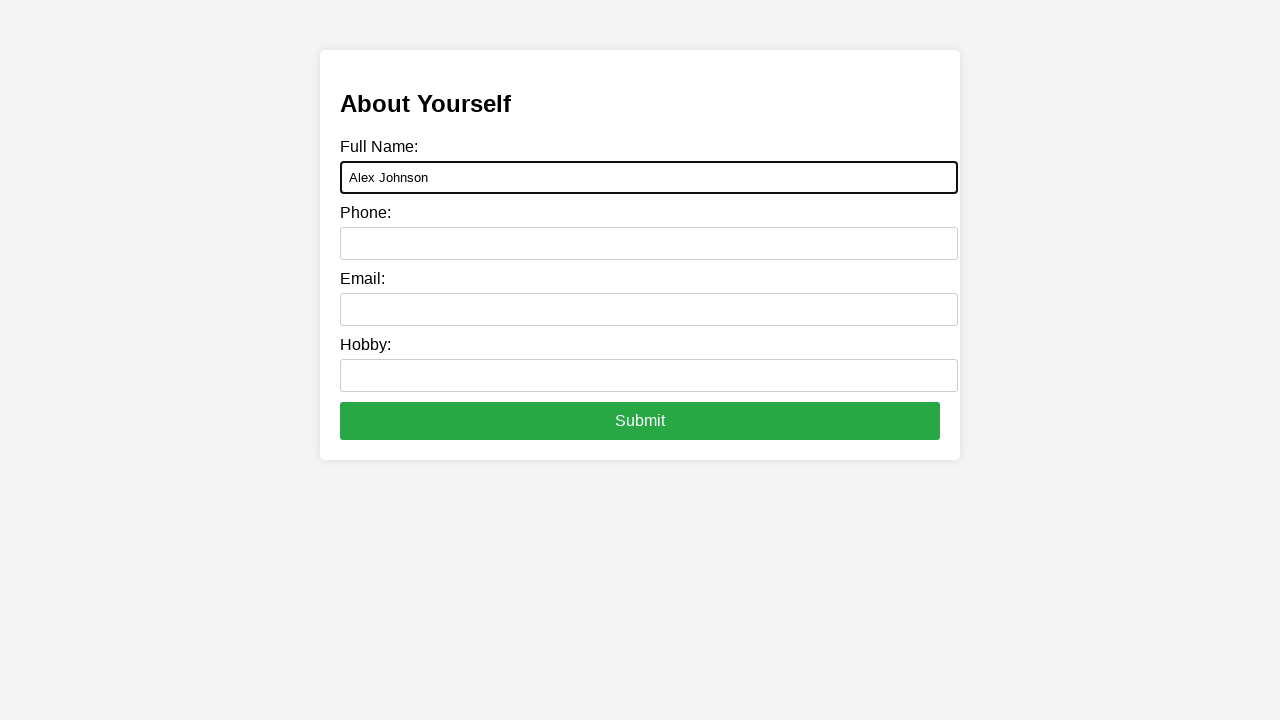

Filled phone field with '9876543210' on input[name='phone']
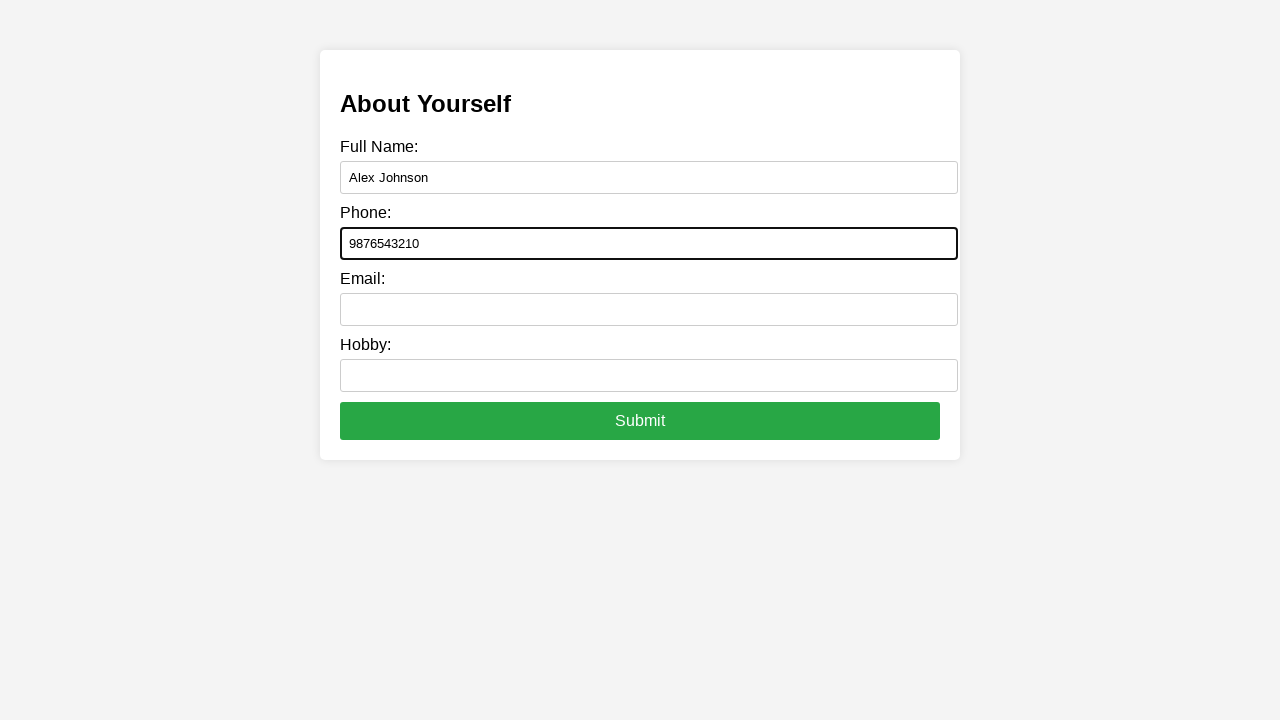

Filled email field with 'alexjohnson@example.com' on input[name='email']
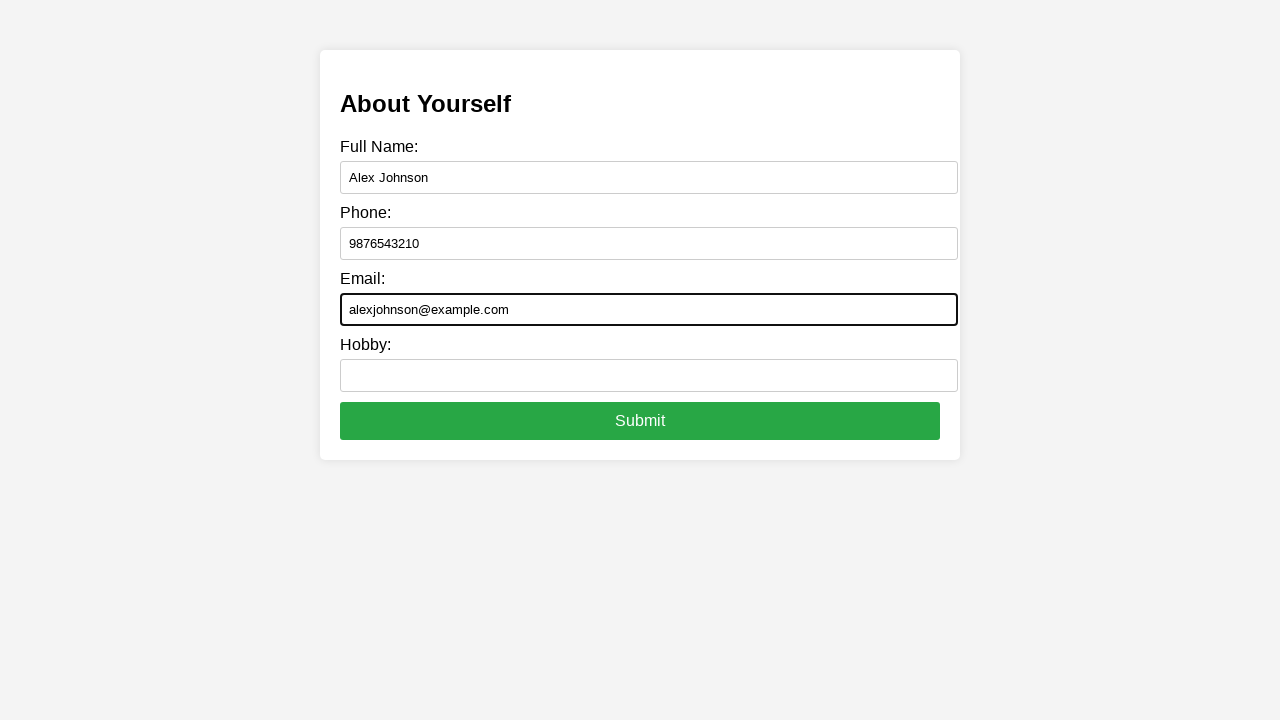

Filled hobby field with 'Photography' on input[name='hobby']
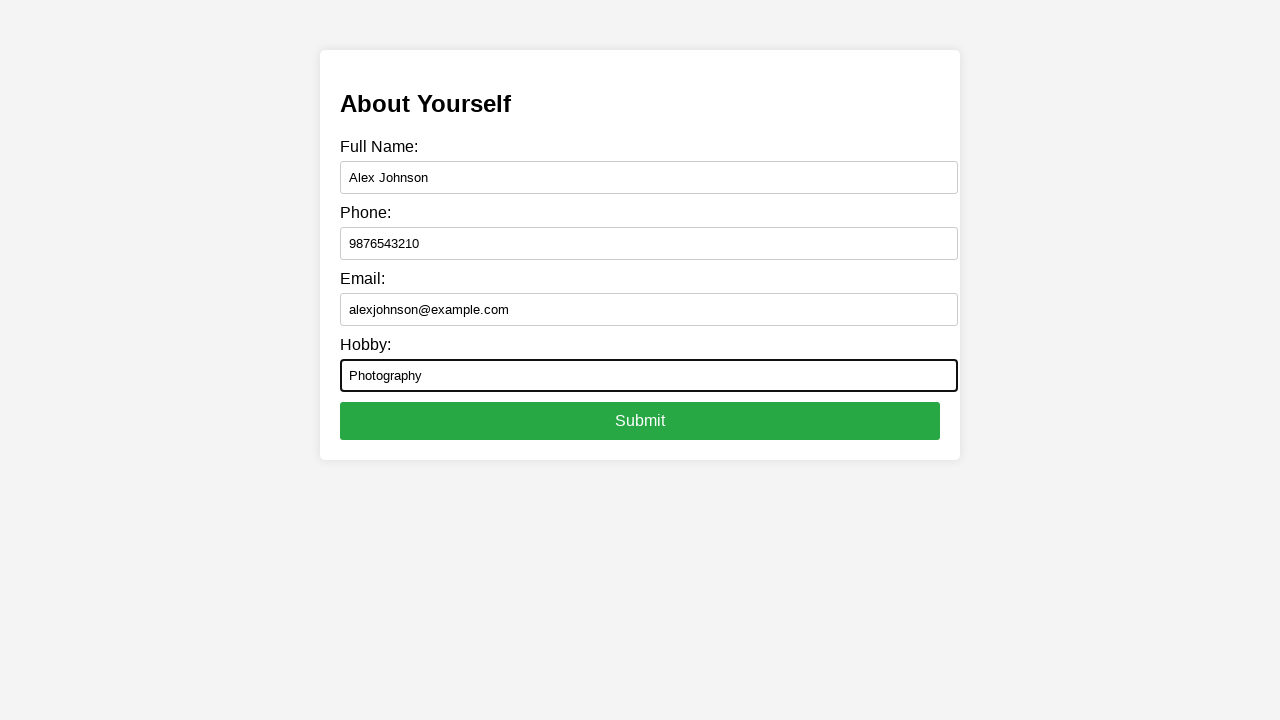

Clicked submit button to submit the About Yourself form at (640, 421) on button[type='submit']
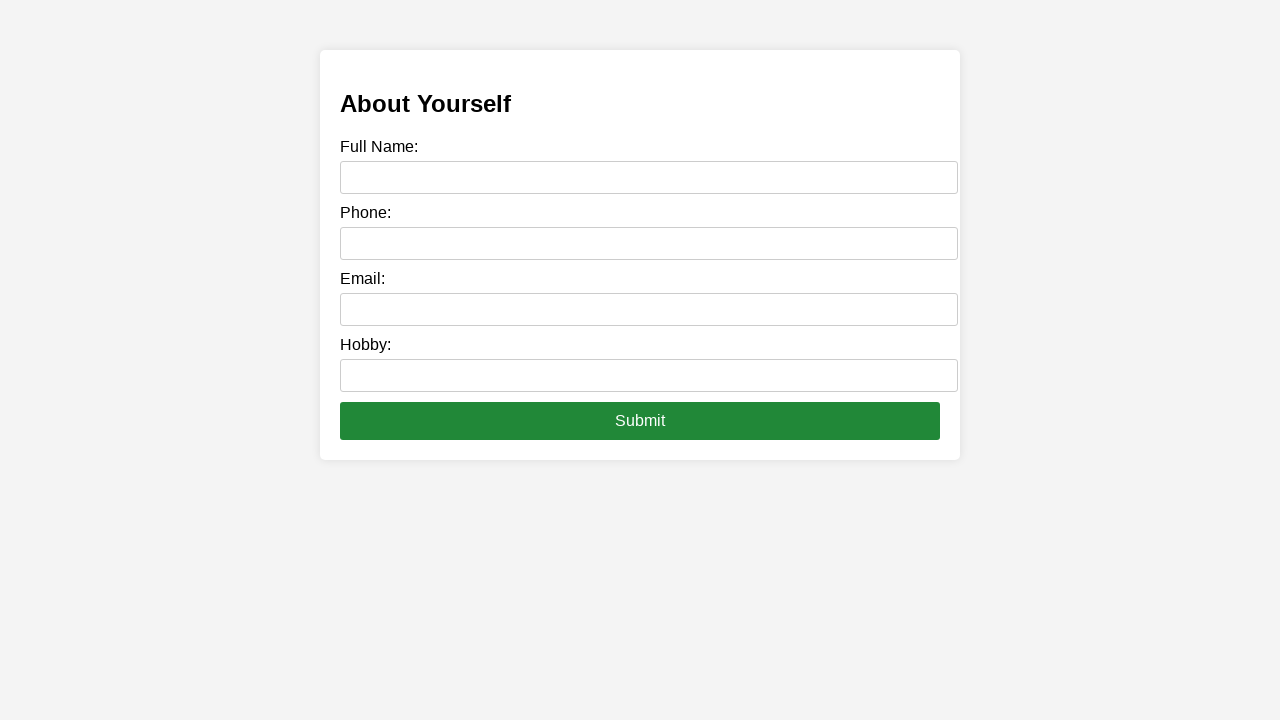

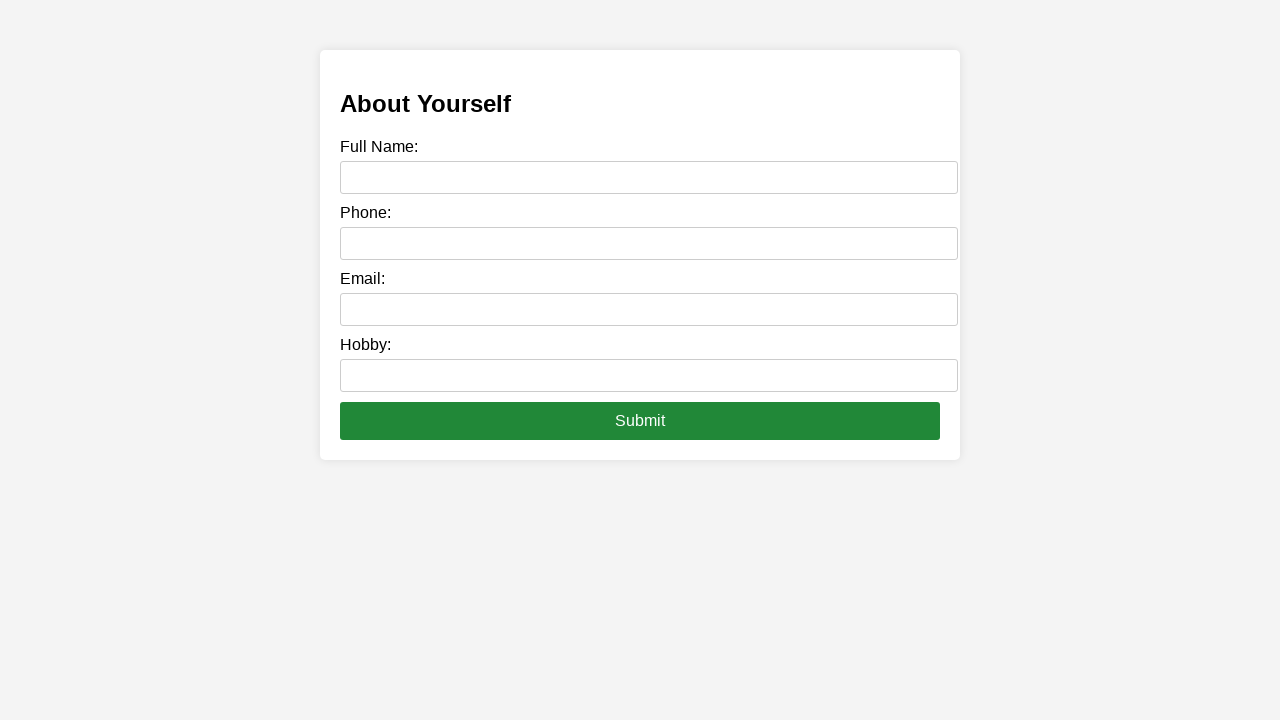